Tests dropdown interaction on Rediff signup page by clicking on the day dropdown and verifying its properties

Starting URL: https://is.rediff.com/signup/register

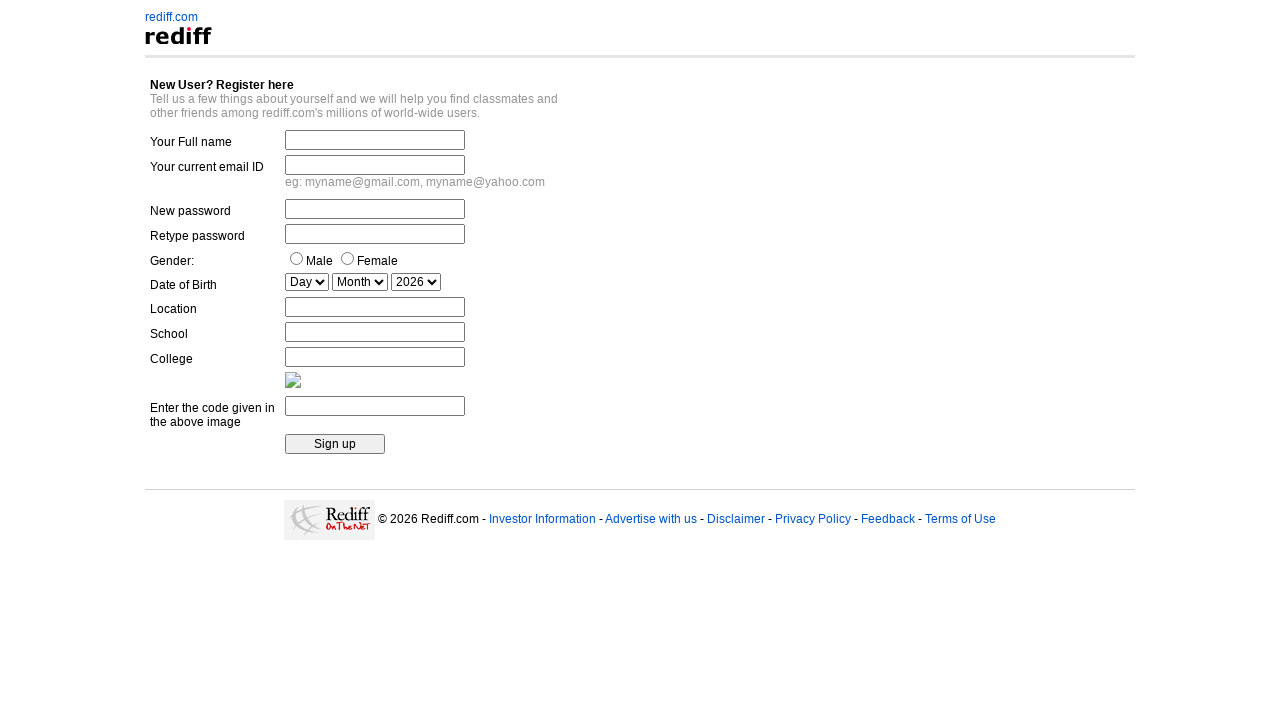

Clicked on the day dropdown to open it at (307, 282) on select[name='date_day']
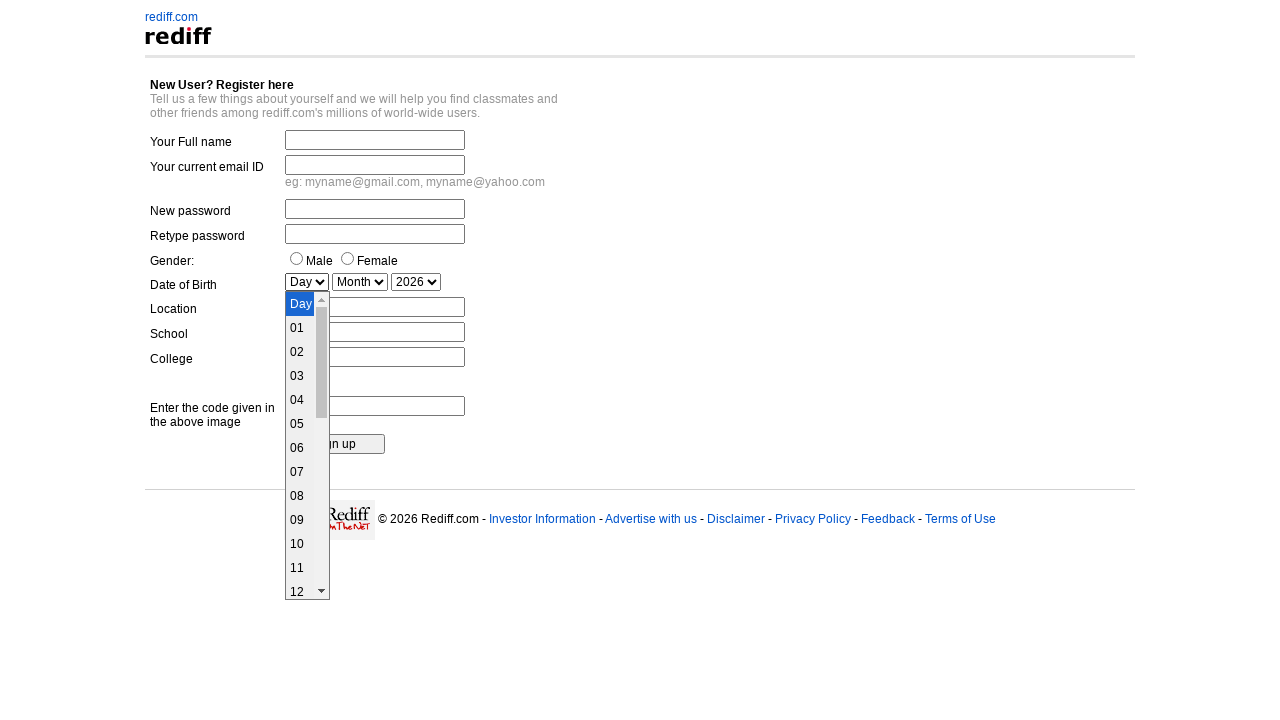

Waited 500ms for dropdown to fully render
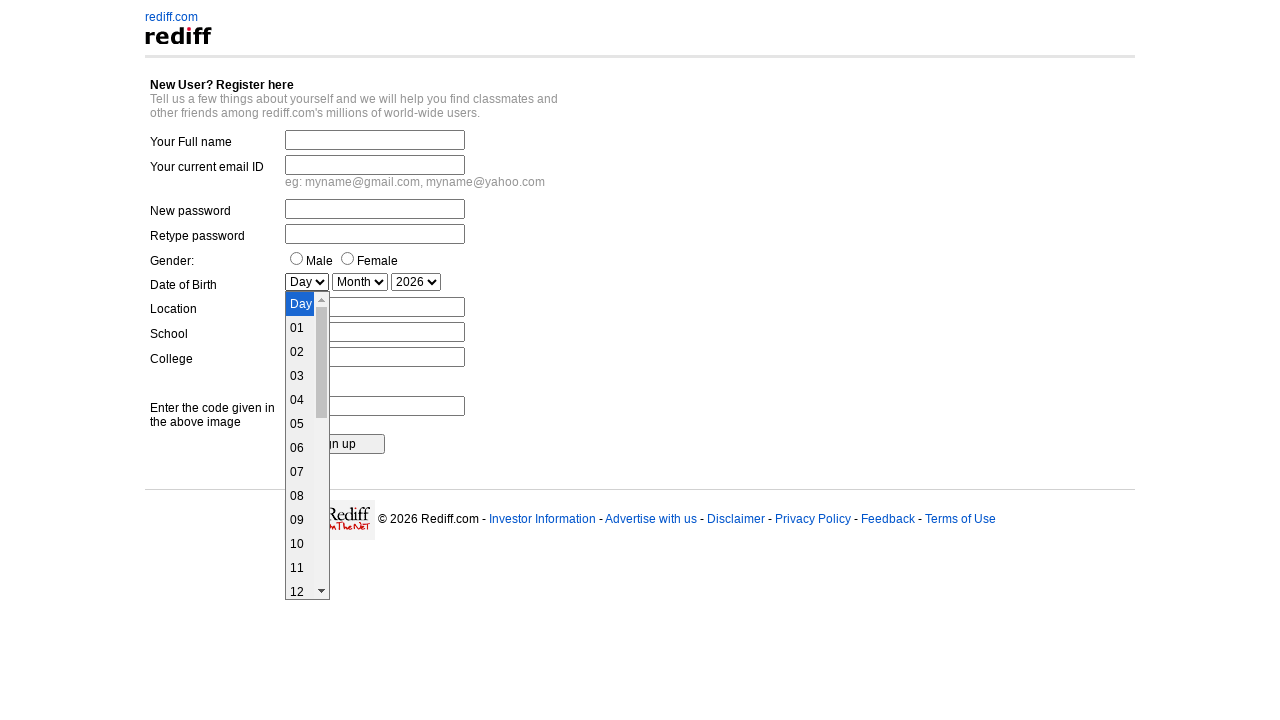

Verified day dropdown selector is present
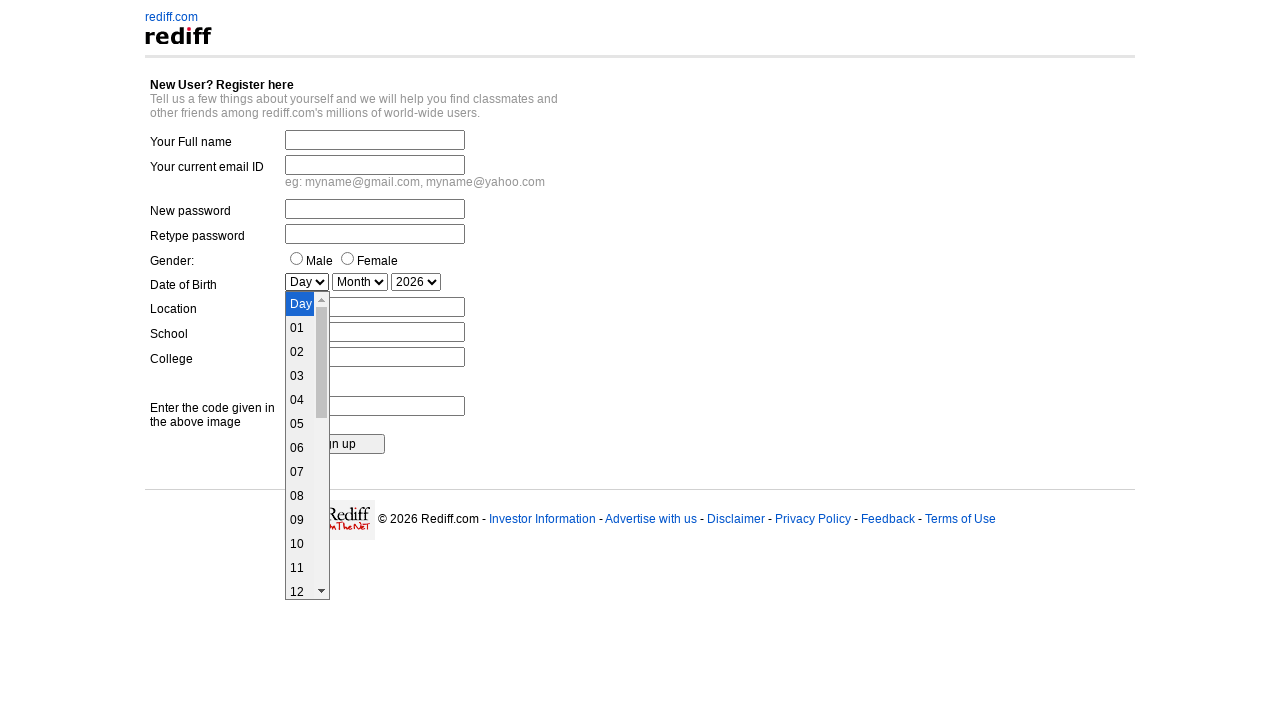

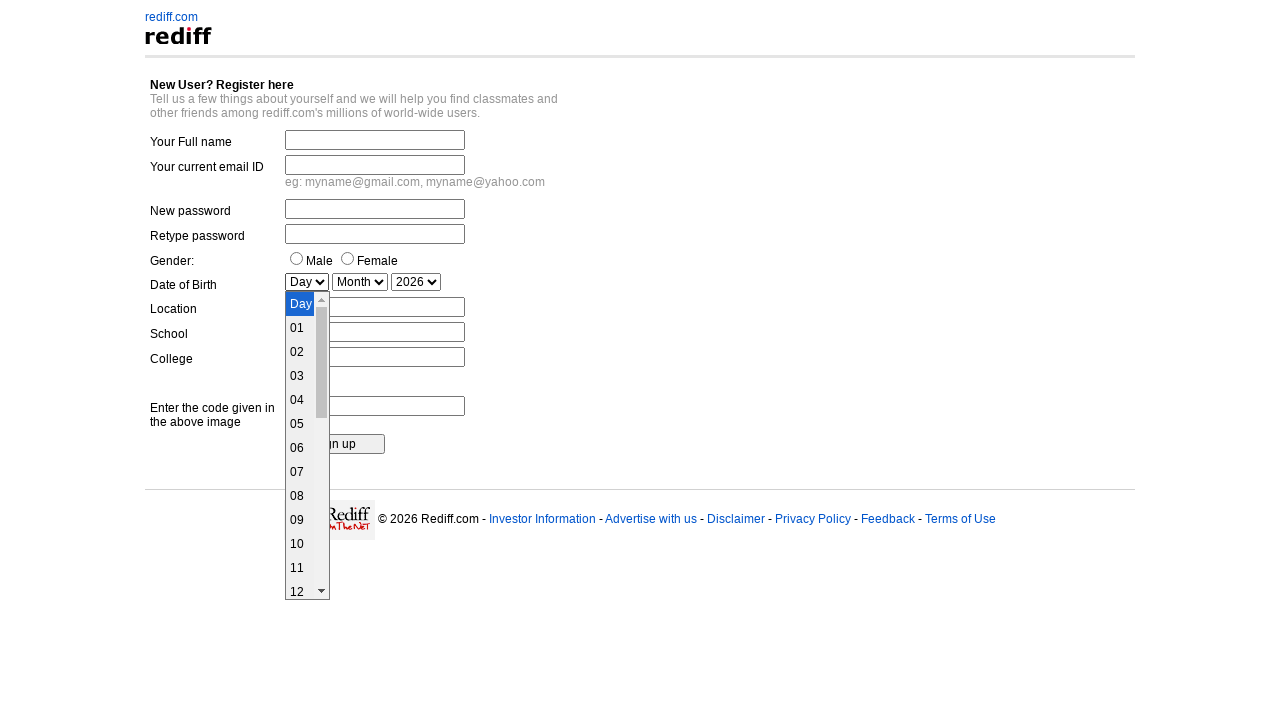